Tests date picker functionality by selecting a specific date (January 25, 2000) from a date picker widget with month and year dropdowns

Starting URL: https://www.dummyticket.com/dummy-ticket-for-visa-application/

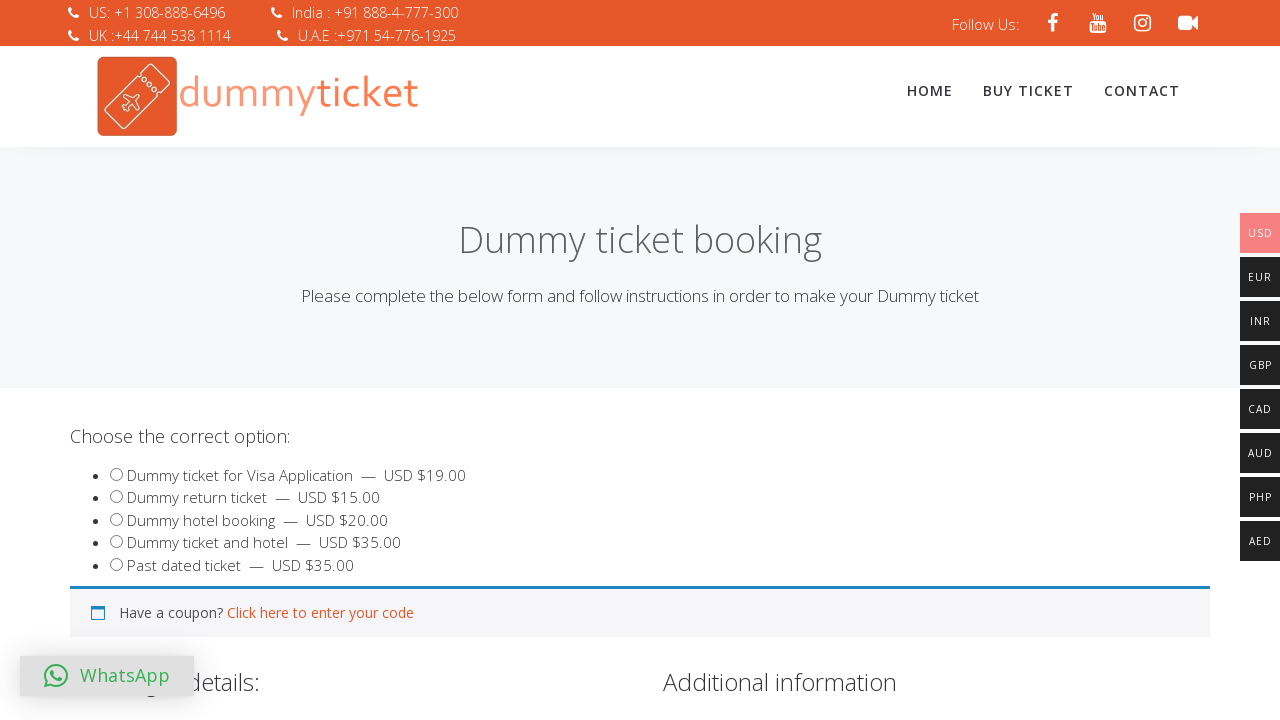

Clicked date of birth input to open date picker at (344, 360) on input#dob
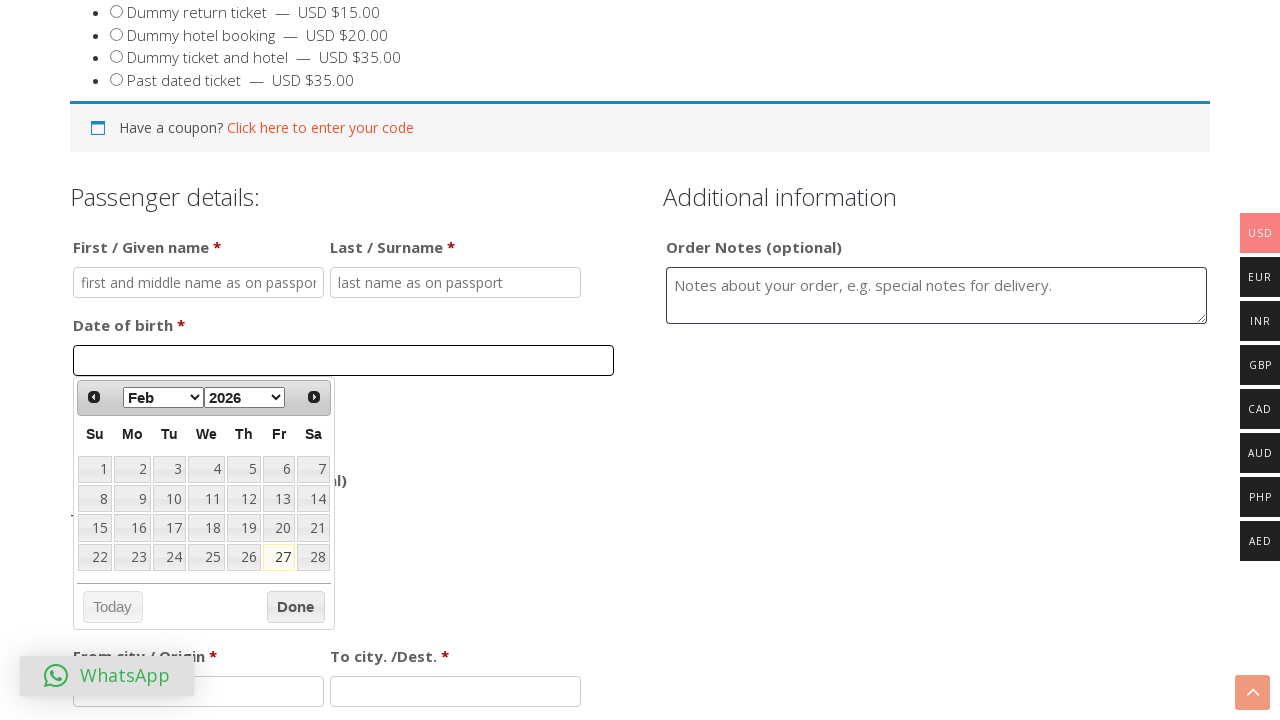

Selected January from month dropdown on select.ui-datepicker-month
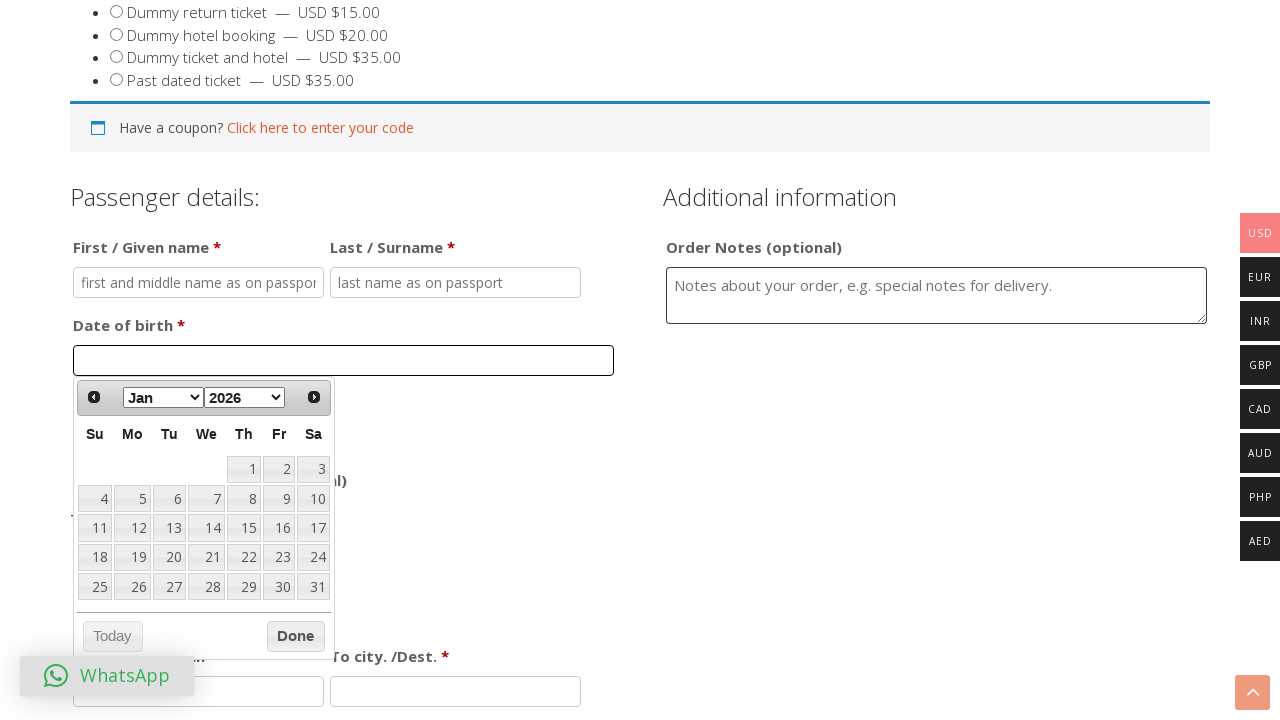

Selected 2000 from year dropdown on select.ui-datepicker-year
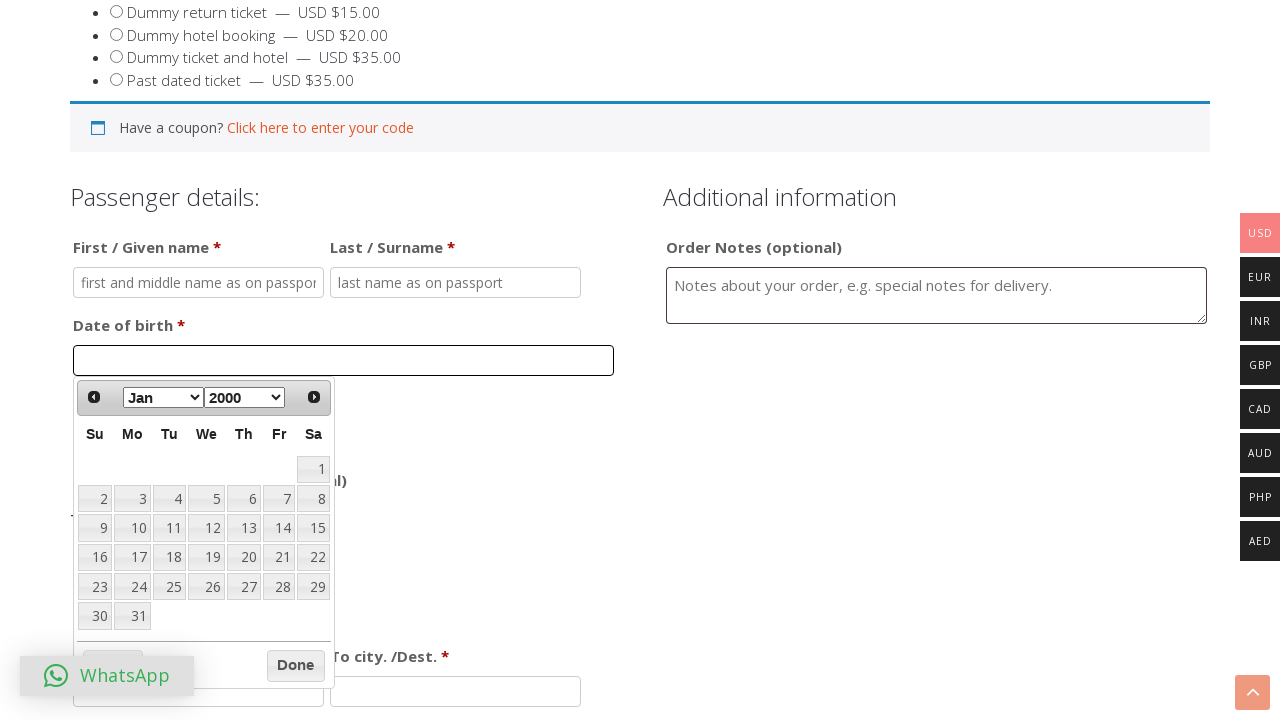

Selected the 25th day from date picker at (169, 587) on a[data-date='25']
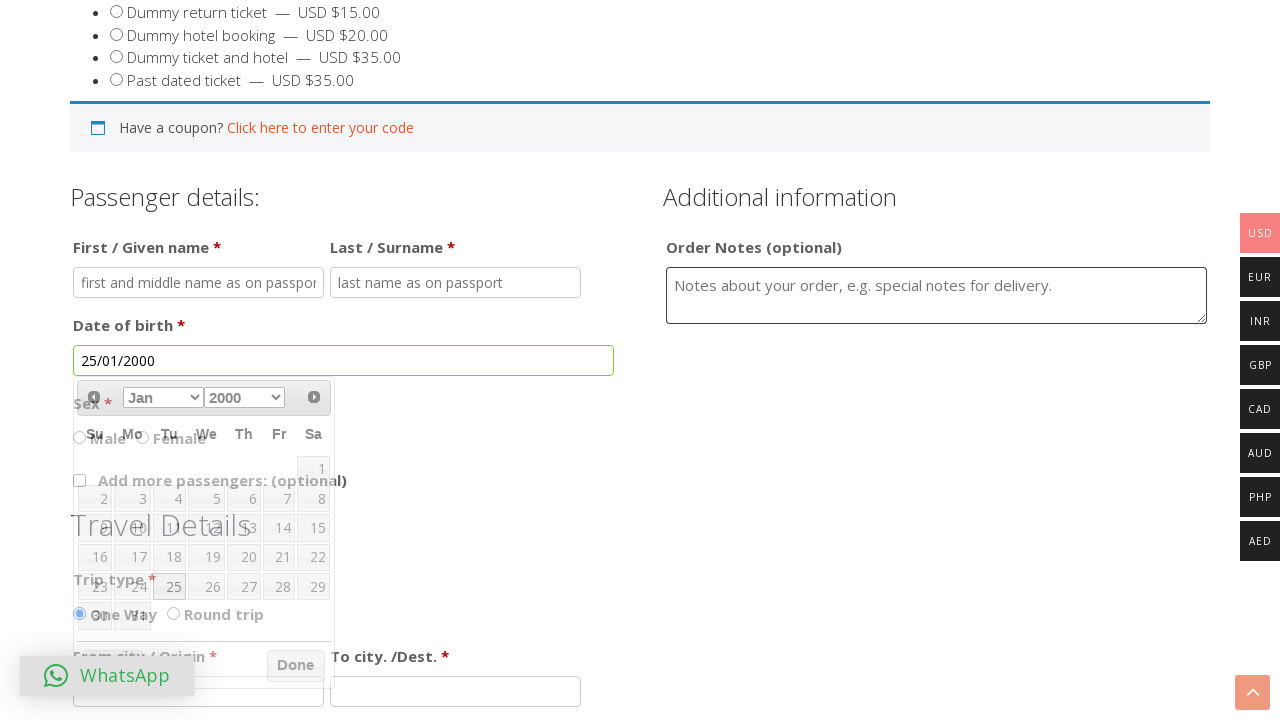

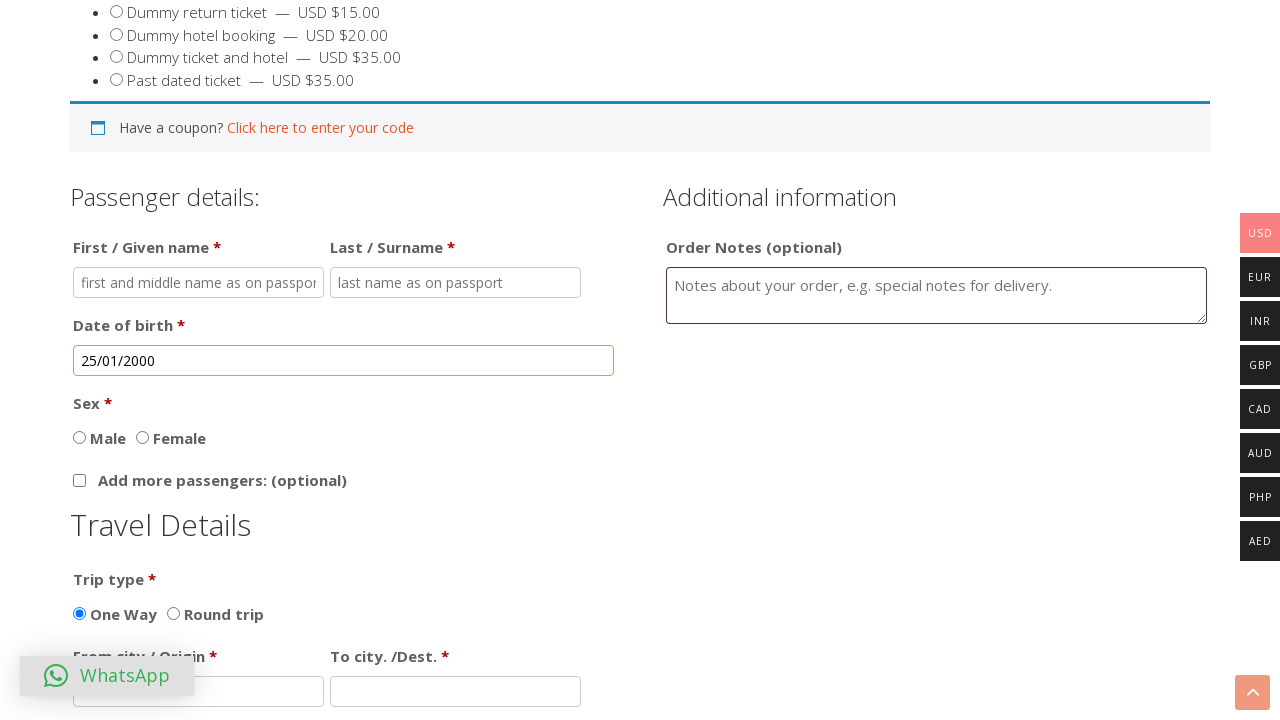